Creates a new todo item by entering text in the input field and pressing Enter, then verifies the todo appears

Starting URL: https://todomvc.com/examples/react/dist/

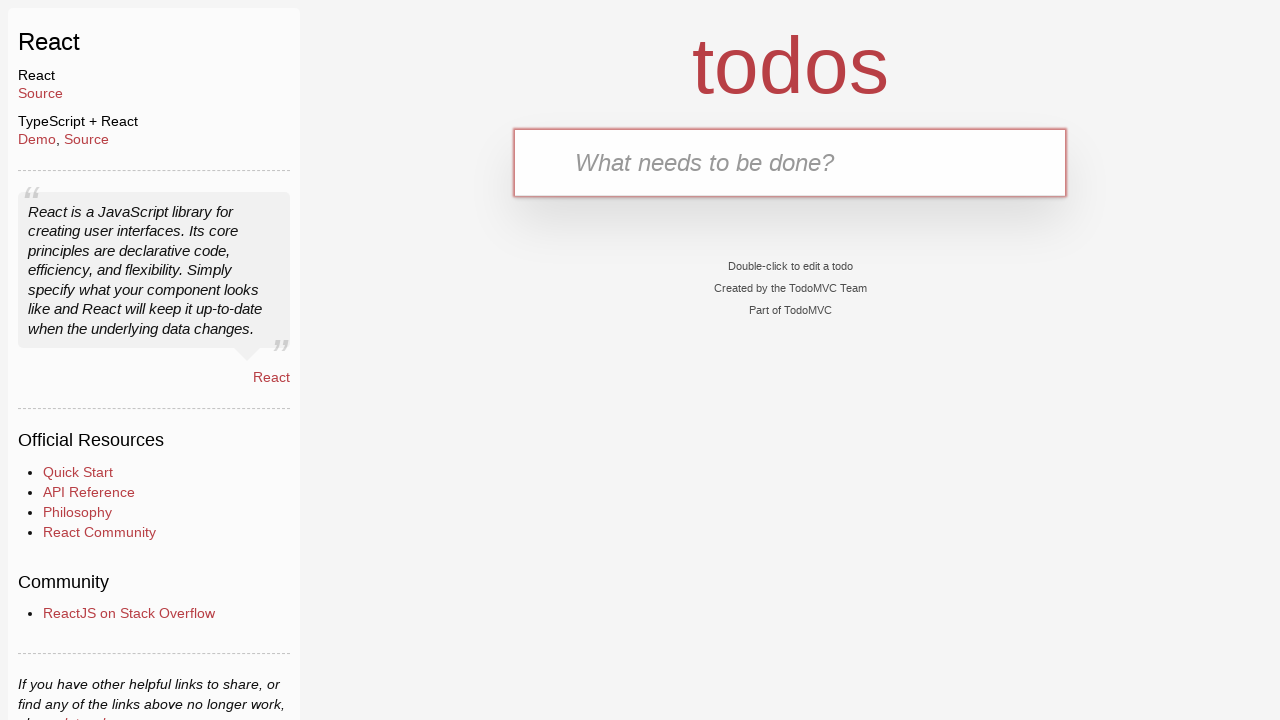

Filled new todo input field with 'Buy groceries' on .new-todo
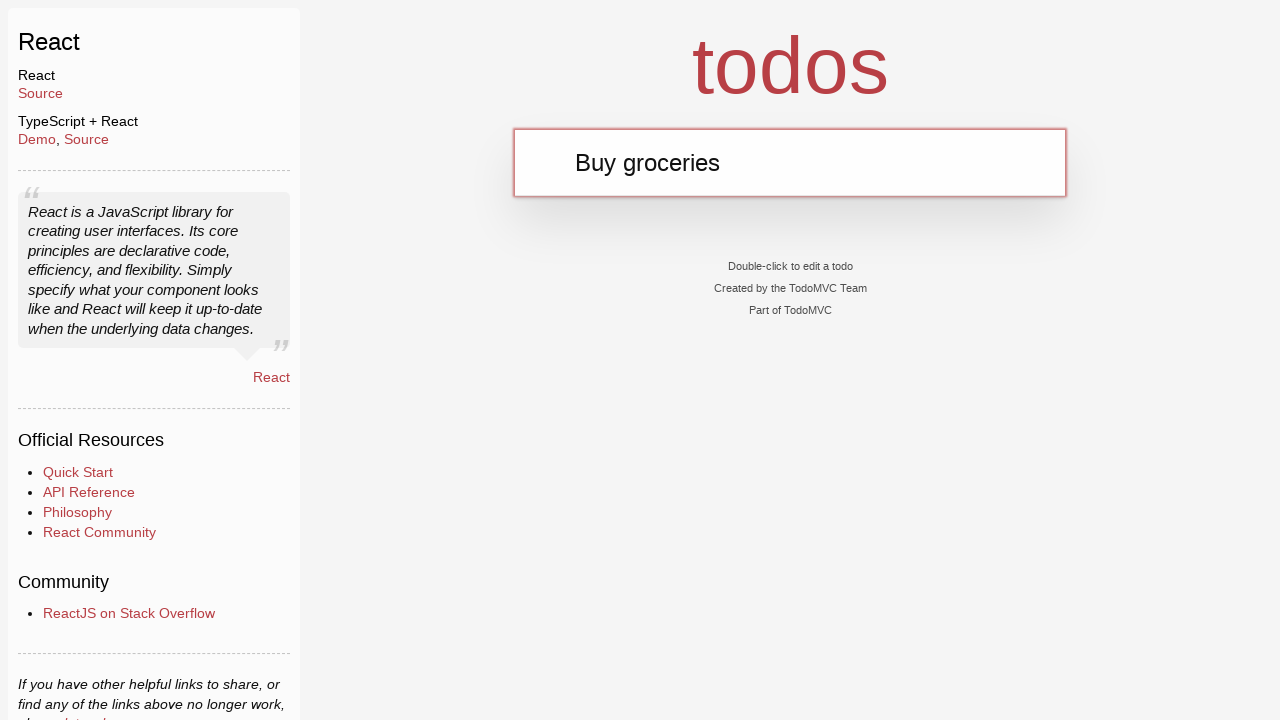

Pressed Enter to create the todo item on .new-todo
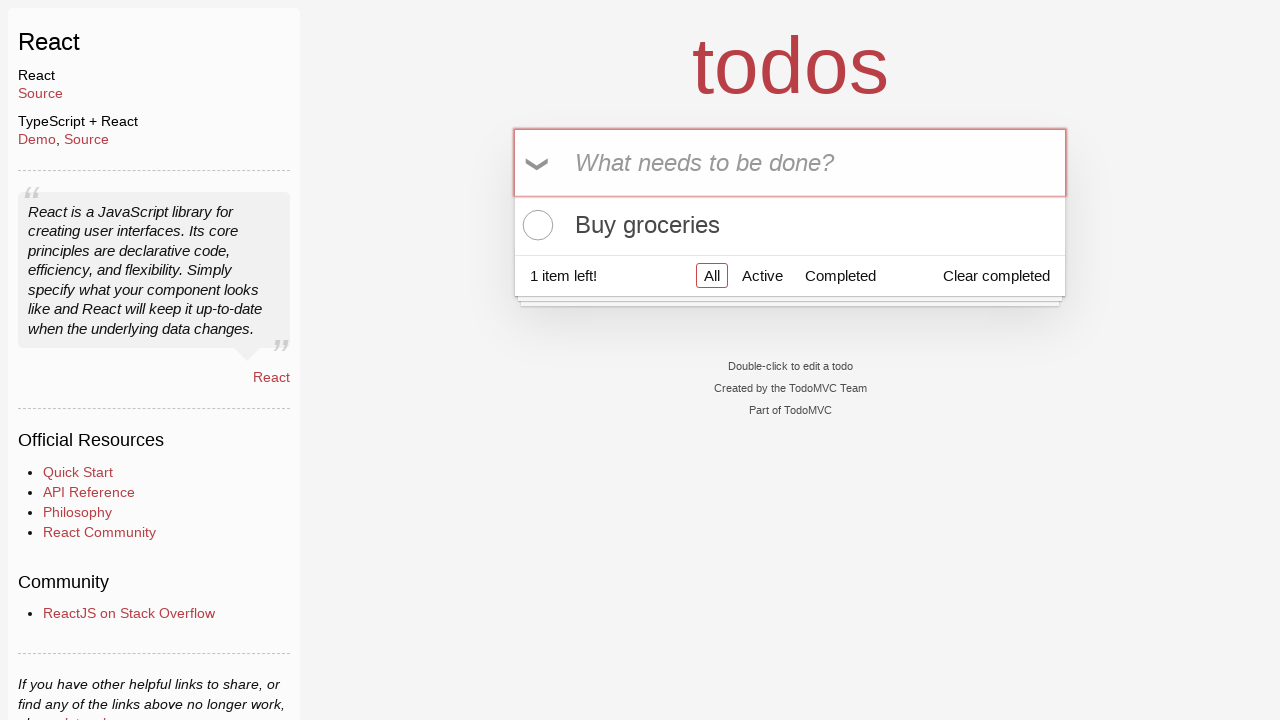

Todo item appeared in the list
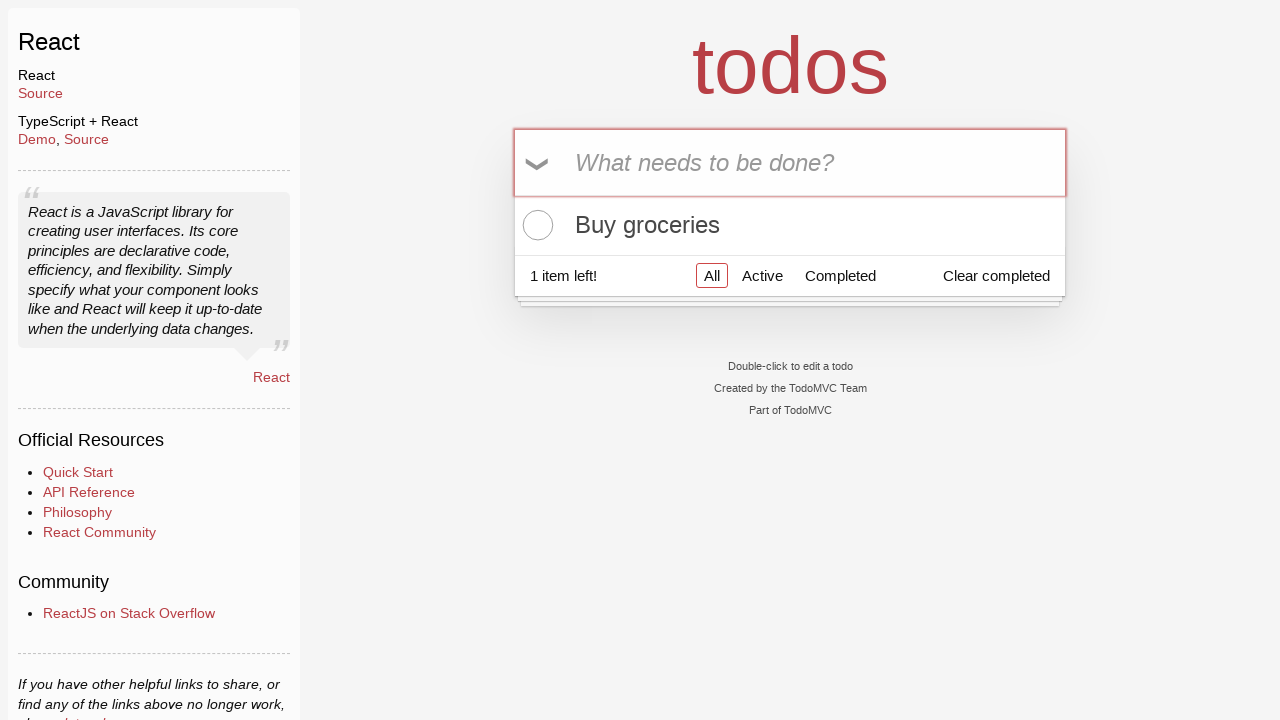

Clear completed button is now visible
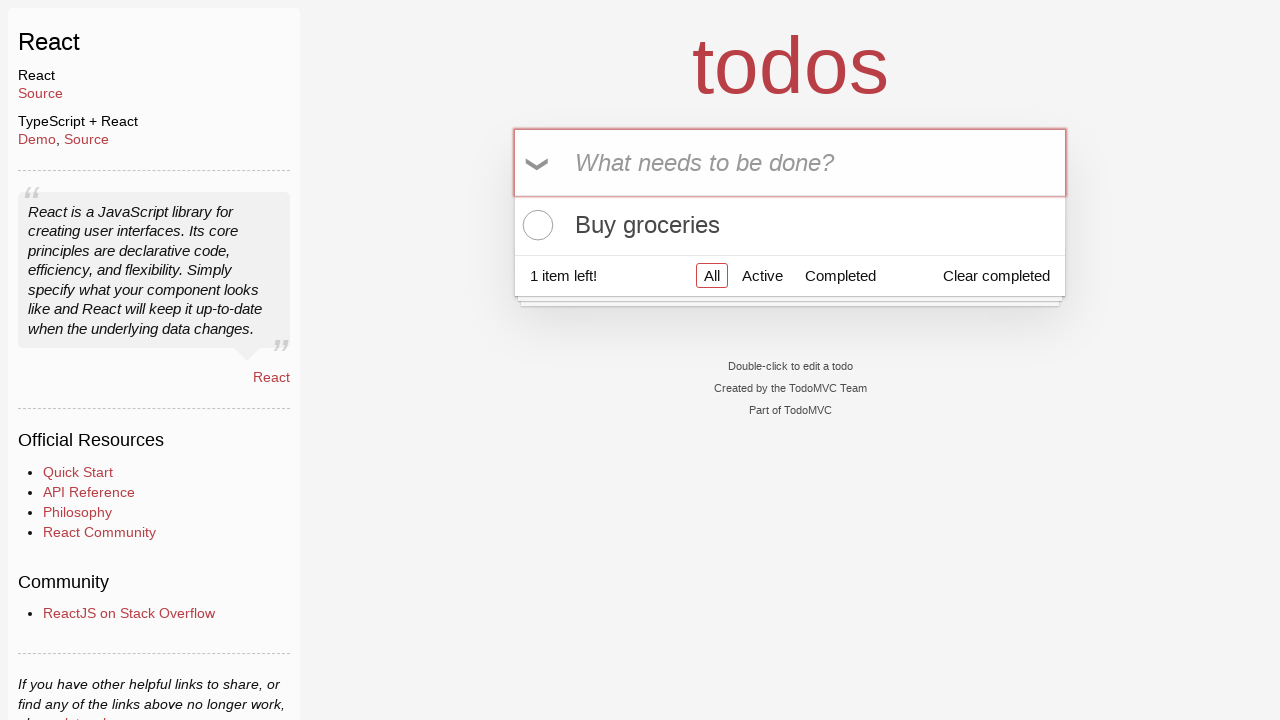

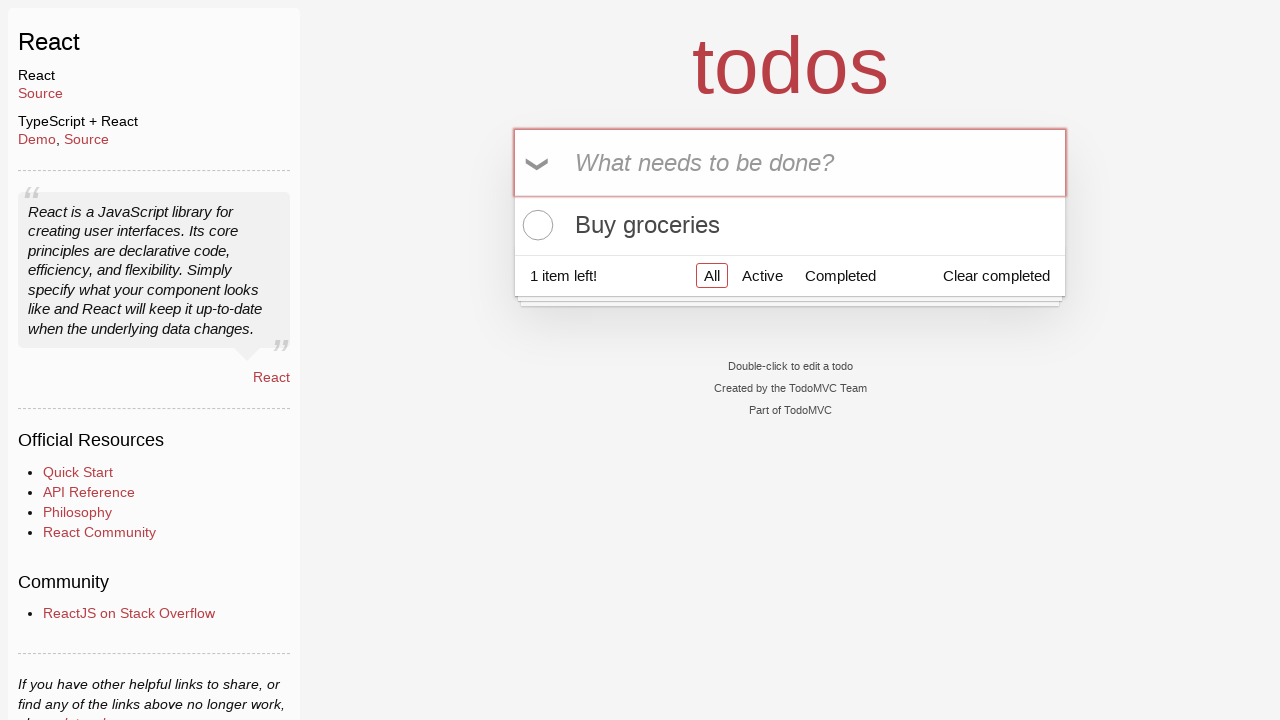